Tests dynamic control functionality by verifying a textbox is initially disabled, then clicking Enable button and verifying the textbox becomes enabled with confirmation message

Starting URL: https://the-internet.herokuapp.com/dynamic_controls

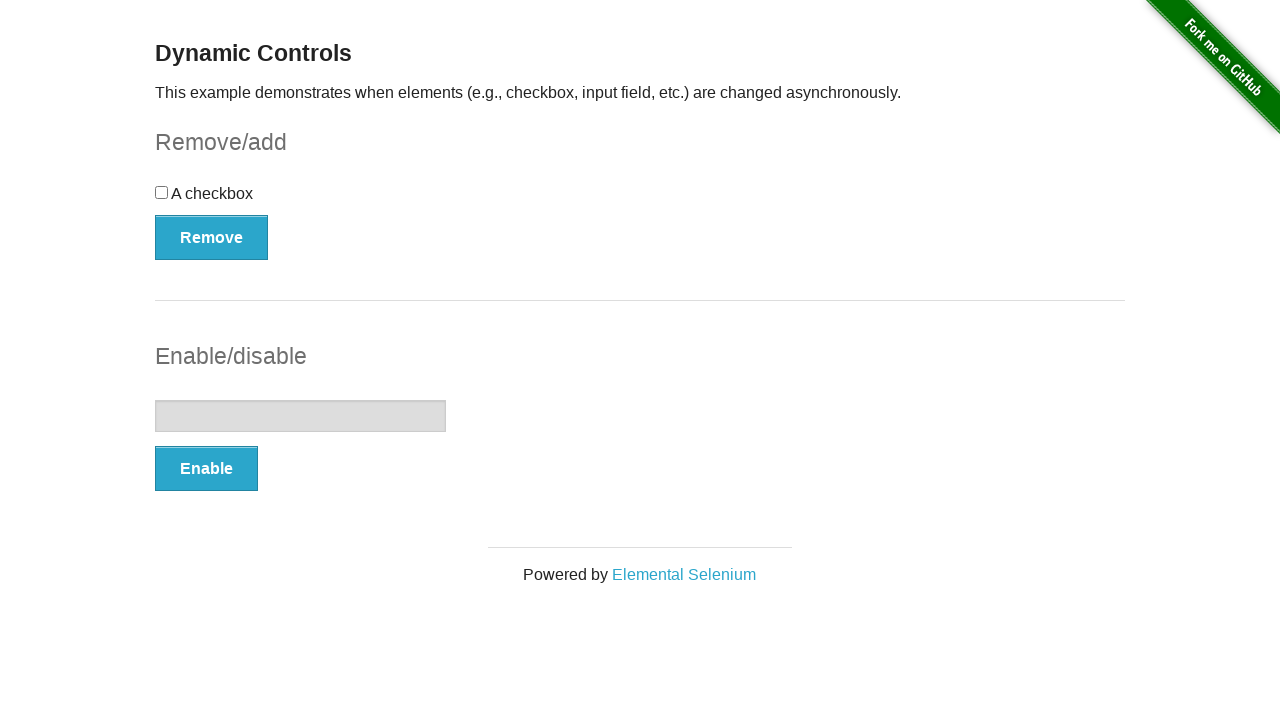

Verified textbox is initially disabled
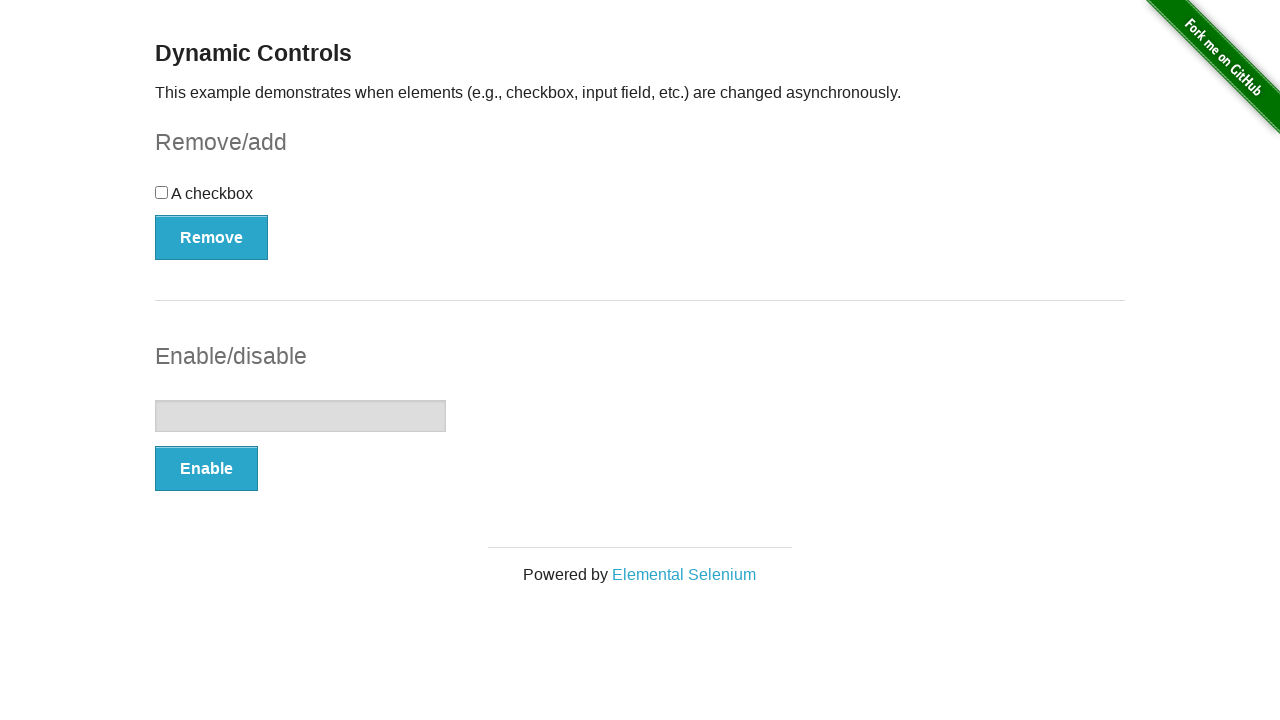

Clicked Enable button at (206, 469) on xpath=(//button[@type='button'])[2]
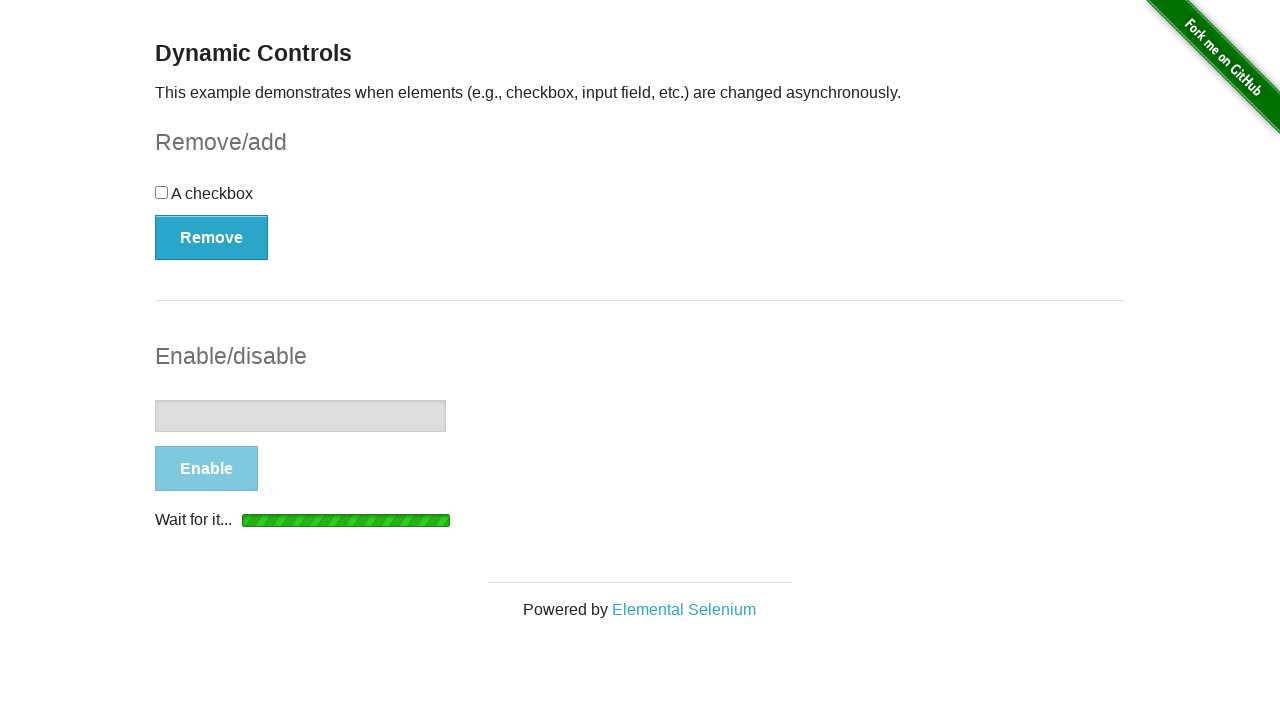

Waited for textbox to become enabled
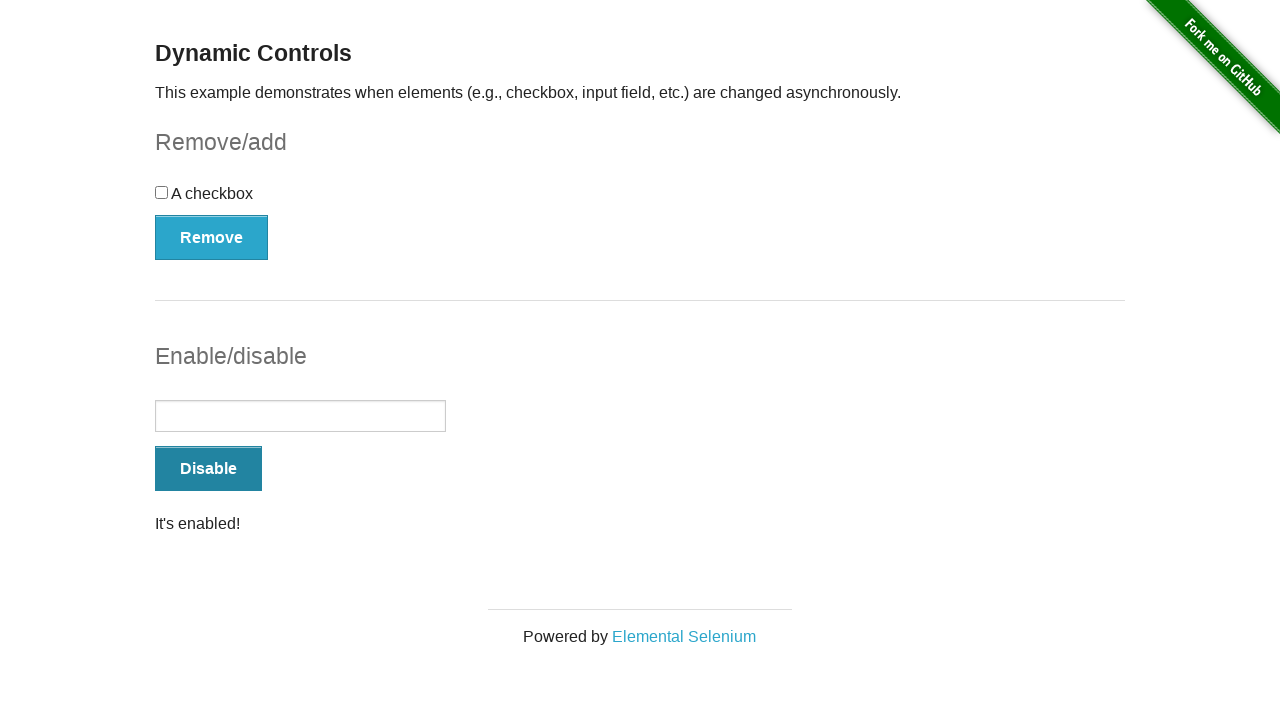

Verified 'It's enabled!' confirmation message appears
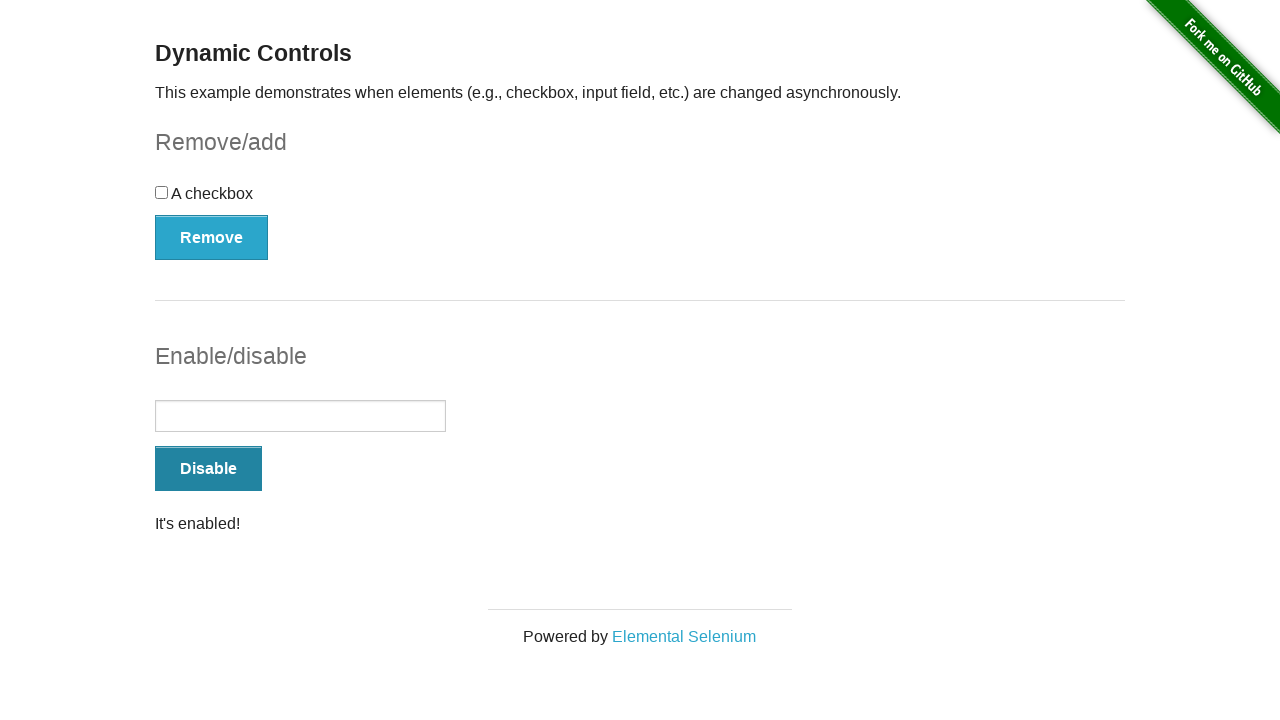

Verified textbox is now enabled
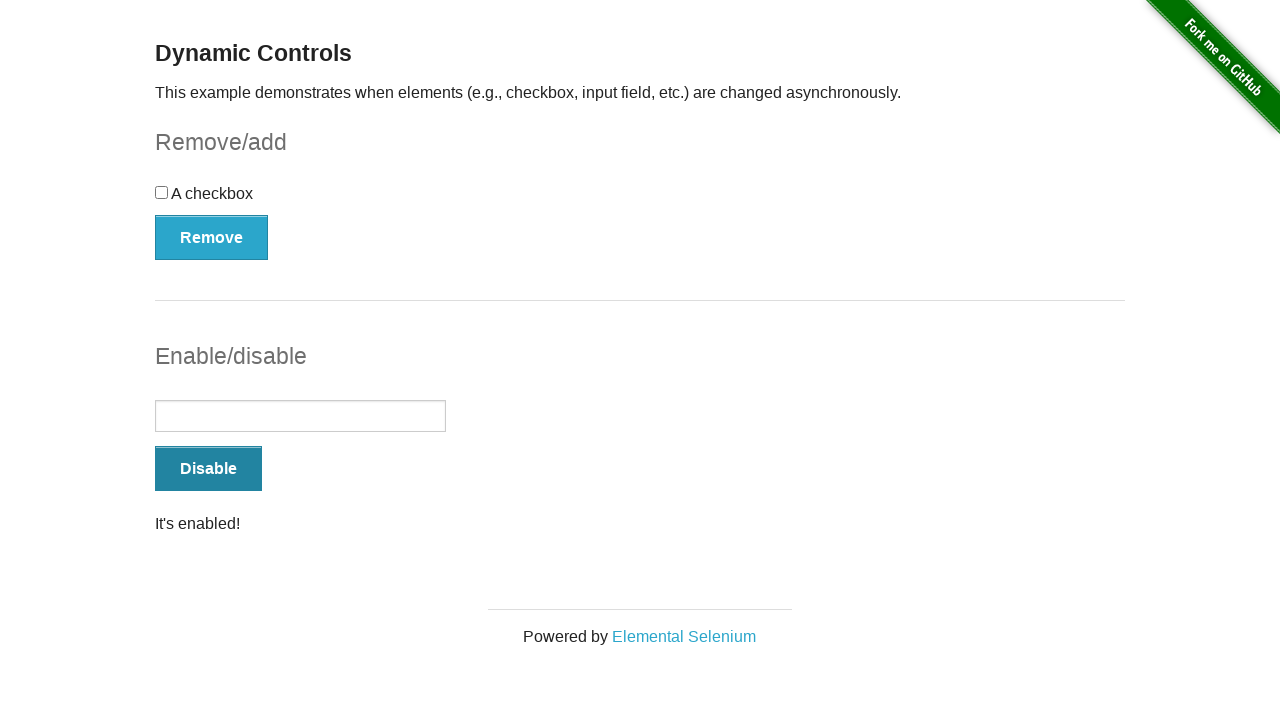

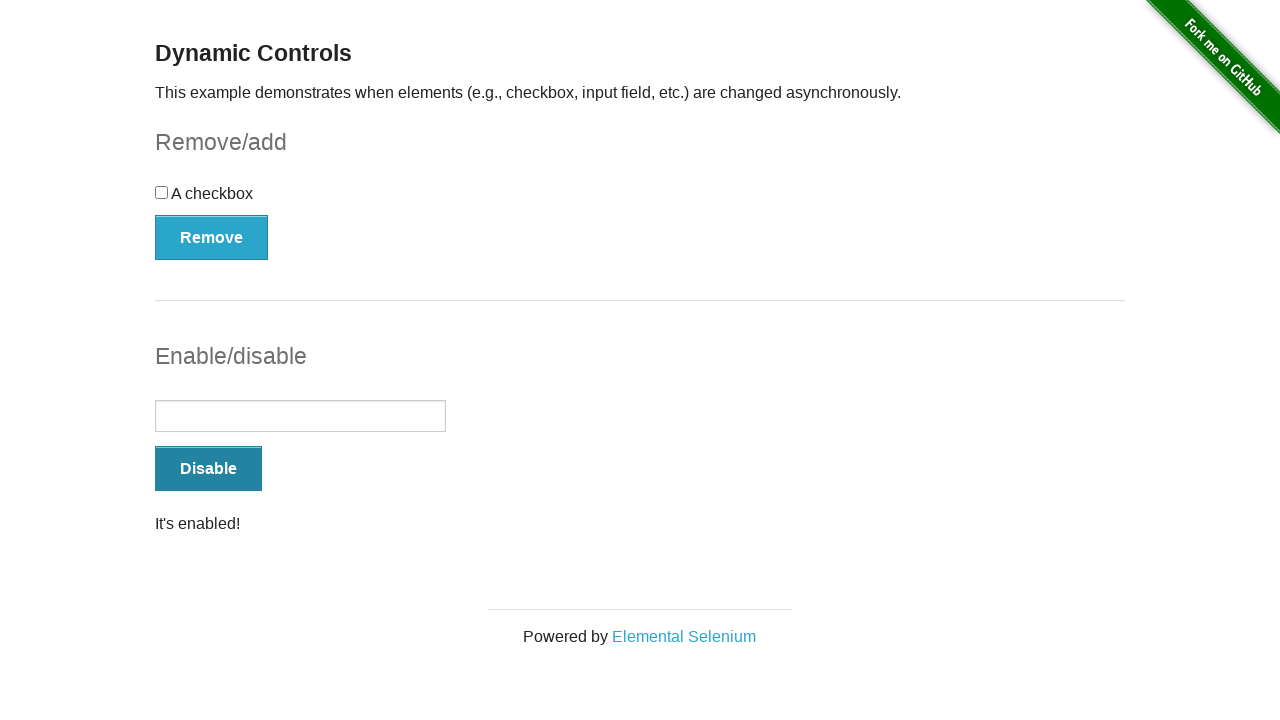